Tests a practice form by filling in name, email, password fields, selecting from dropdown, checking a checkbox, and submitting the form to verify success message

Starting URL: https://rahulshettyacademy.com/angularpractice/

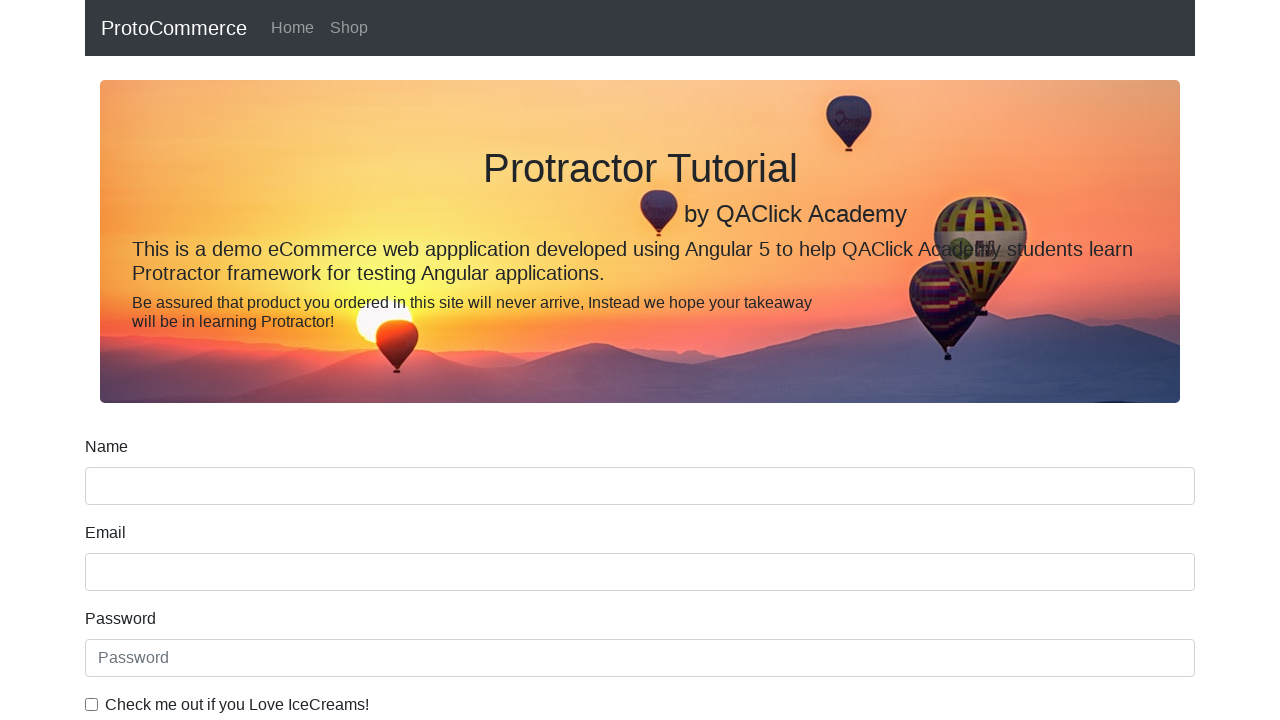

Filled name field with 'John Smith' on input[name='name']
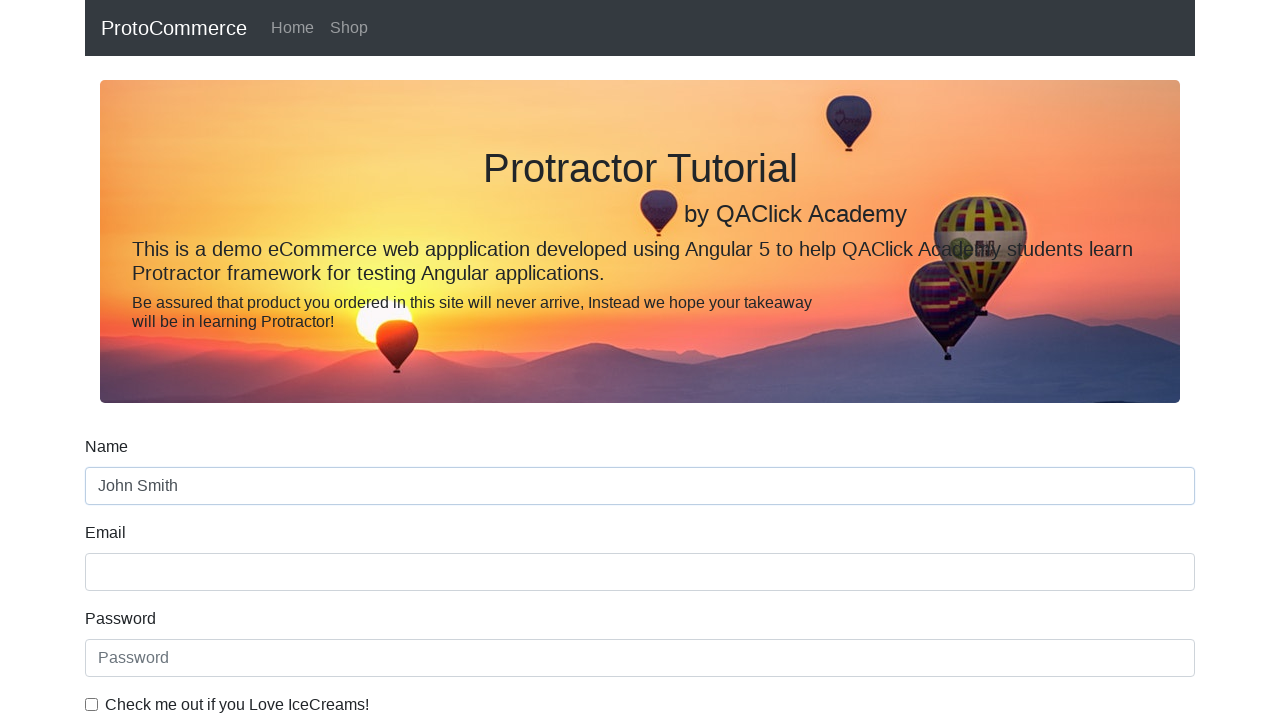

Filled email field with 'testuser@example.com' on input[name='email']
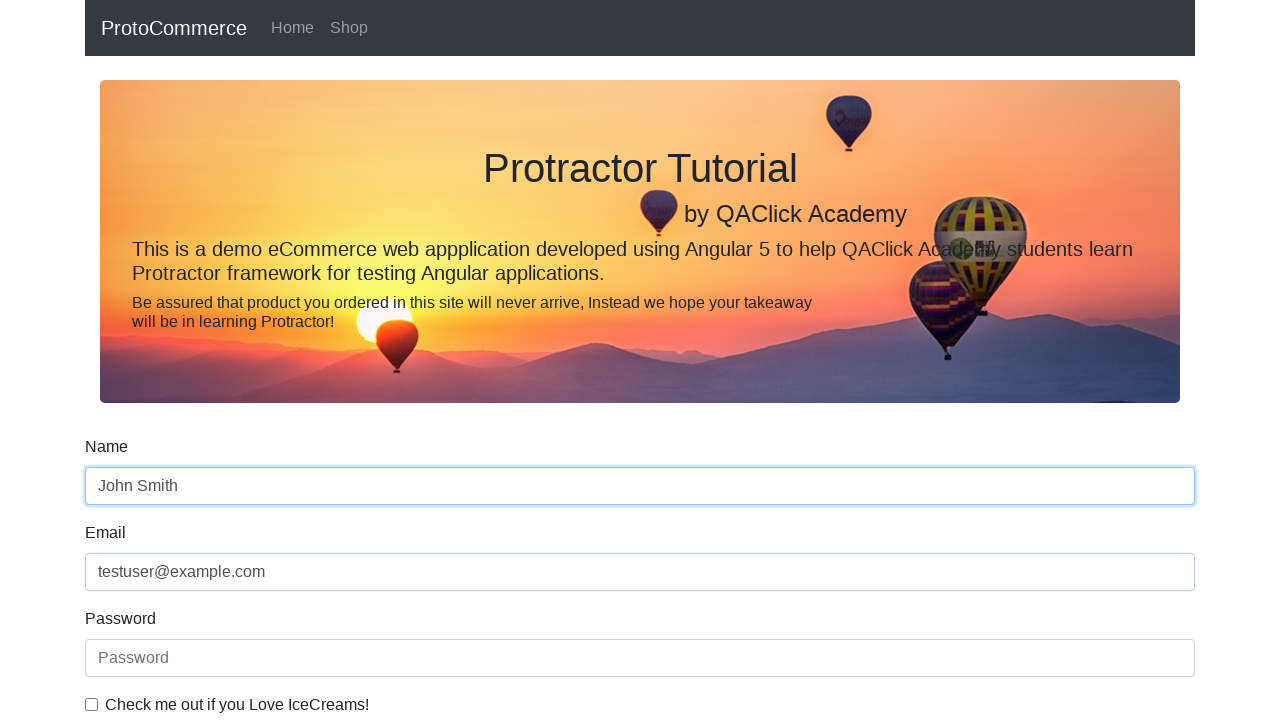

Filled password field with 'SecurePass123' on #exampleInputPassword1
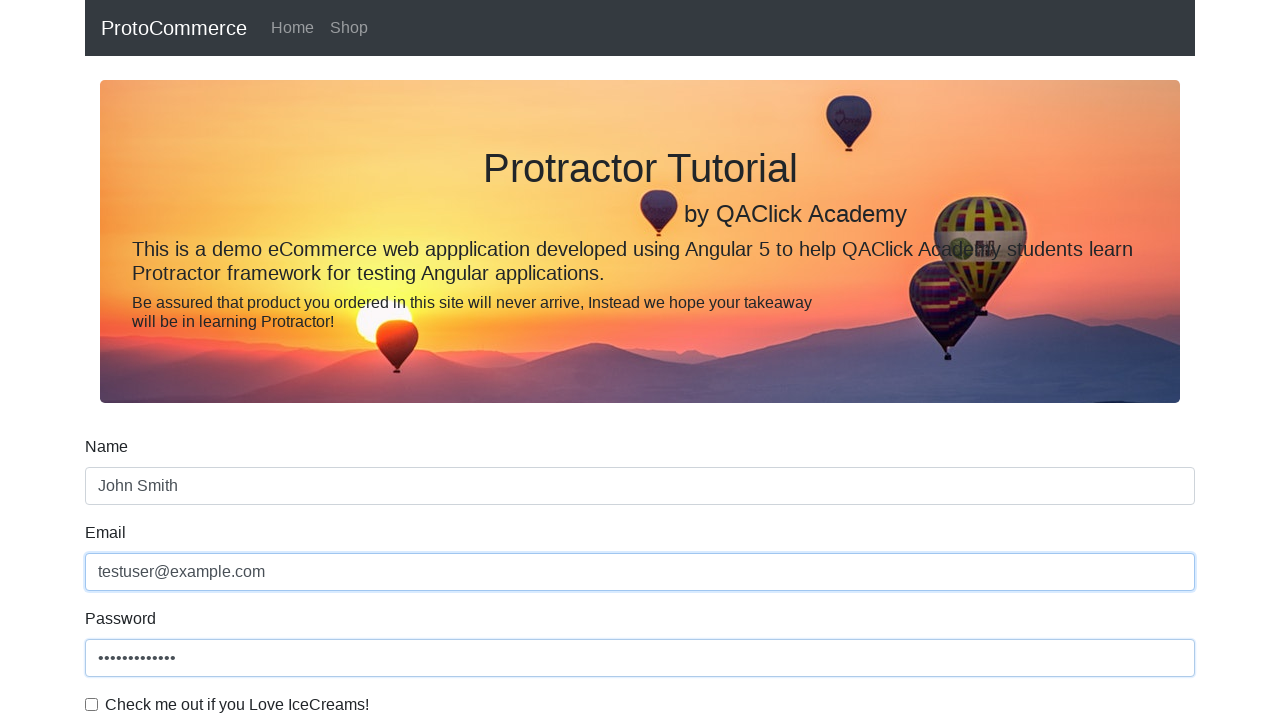

Checked the checkbox at (92, 704) on #exampleCheck1
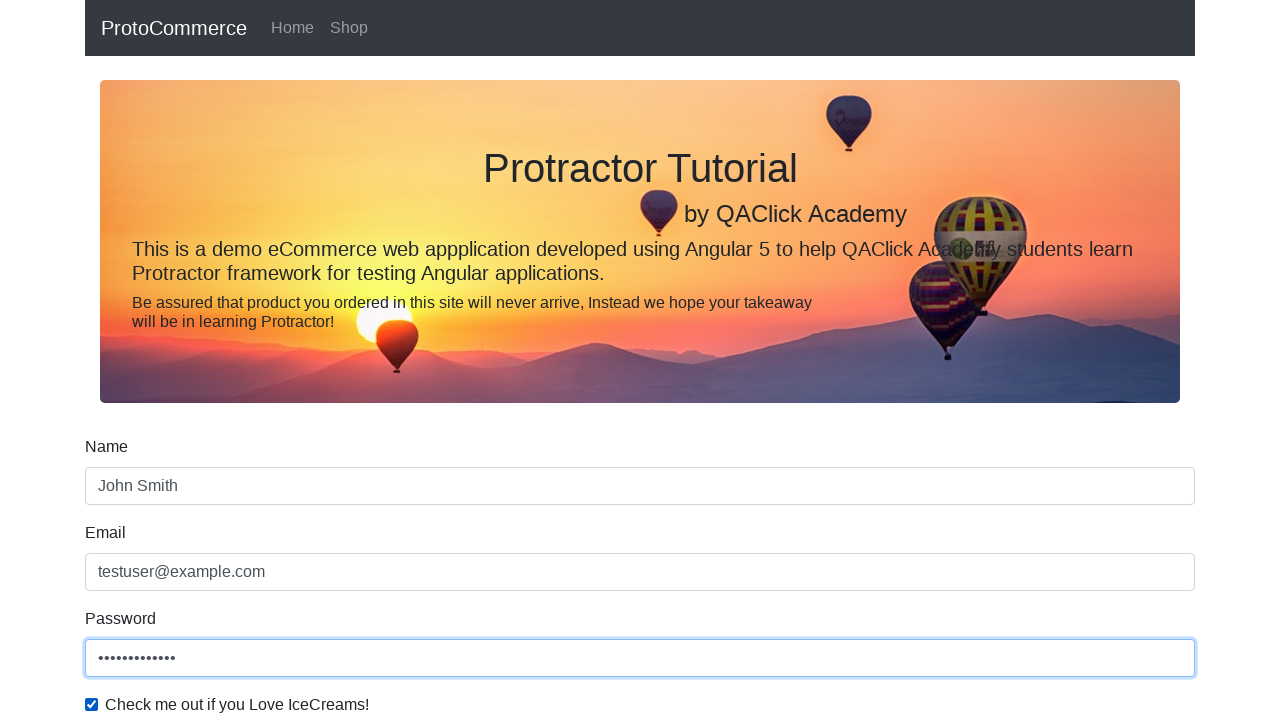

Selected 'Female' from dropdown (index 1) on #exampleFormControlSelect1
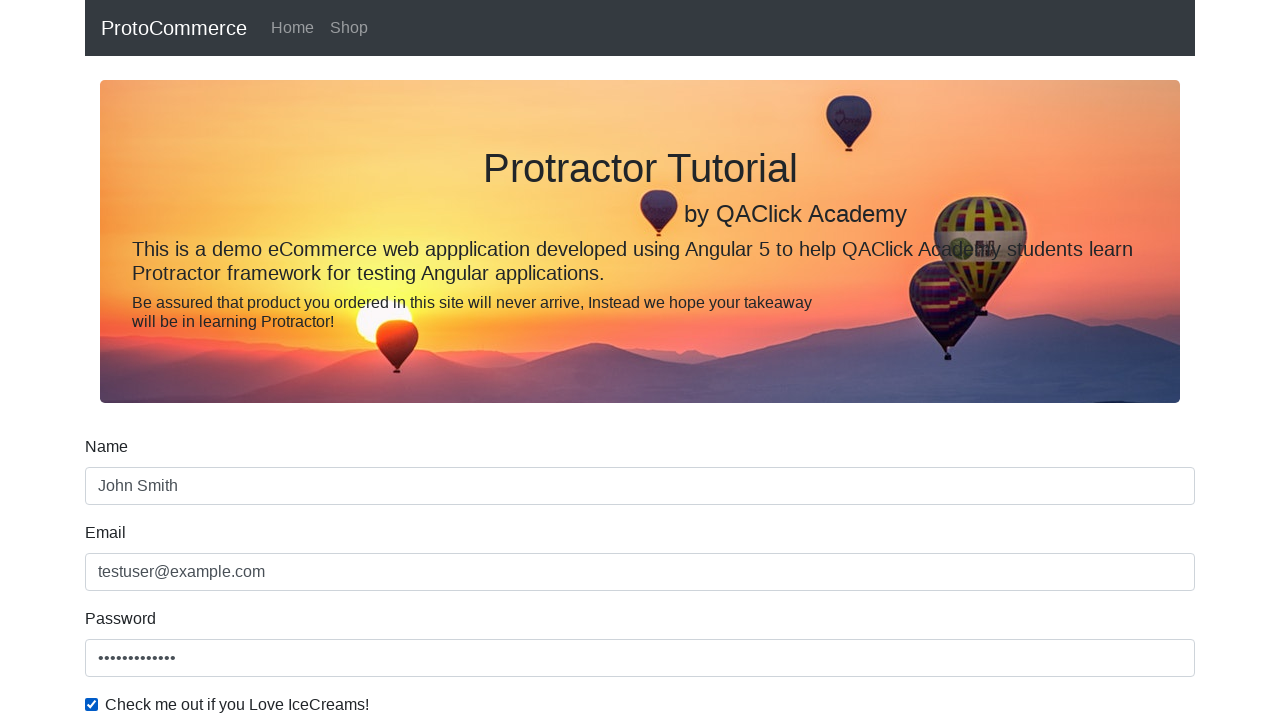

Clicked submit button to submit the form at (123, 491) on xpath=//input[@type='submit']
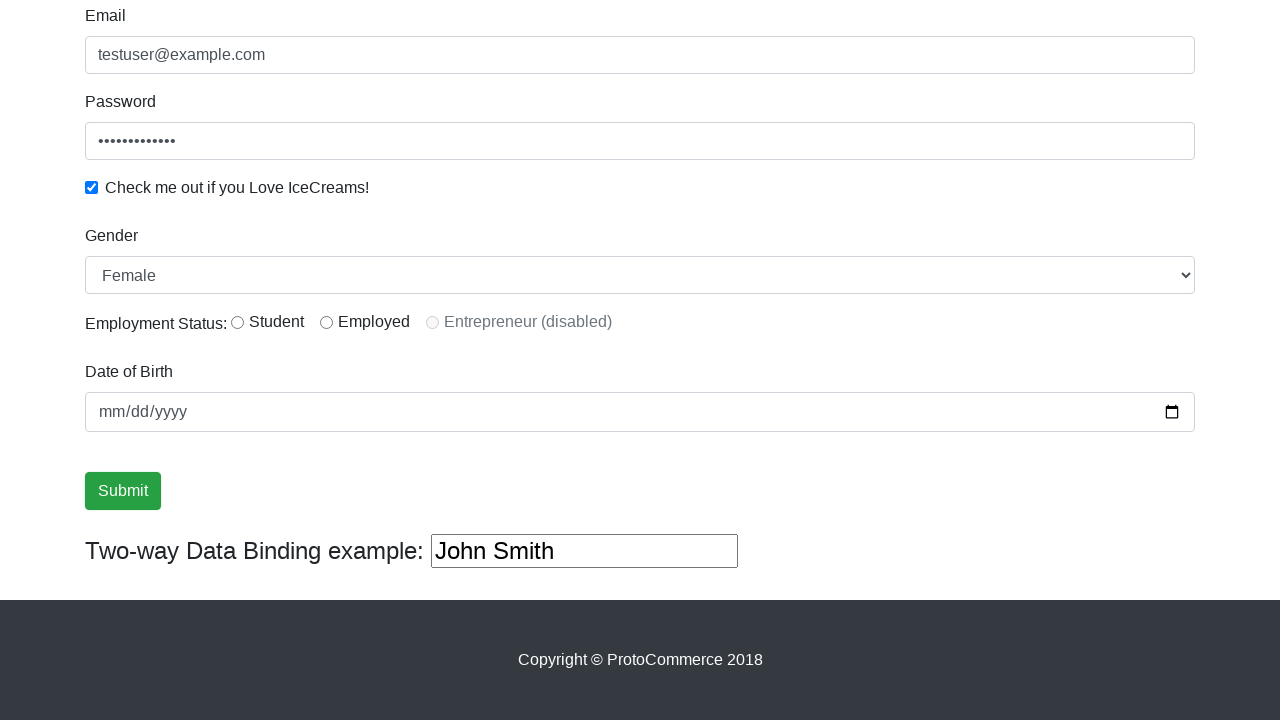

Success message appeared on the page
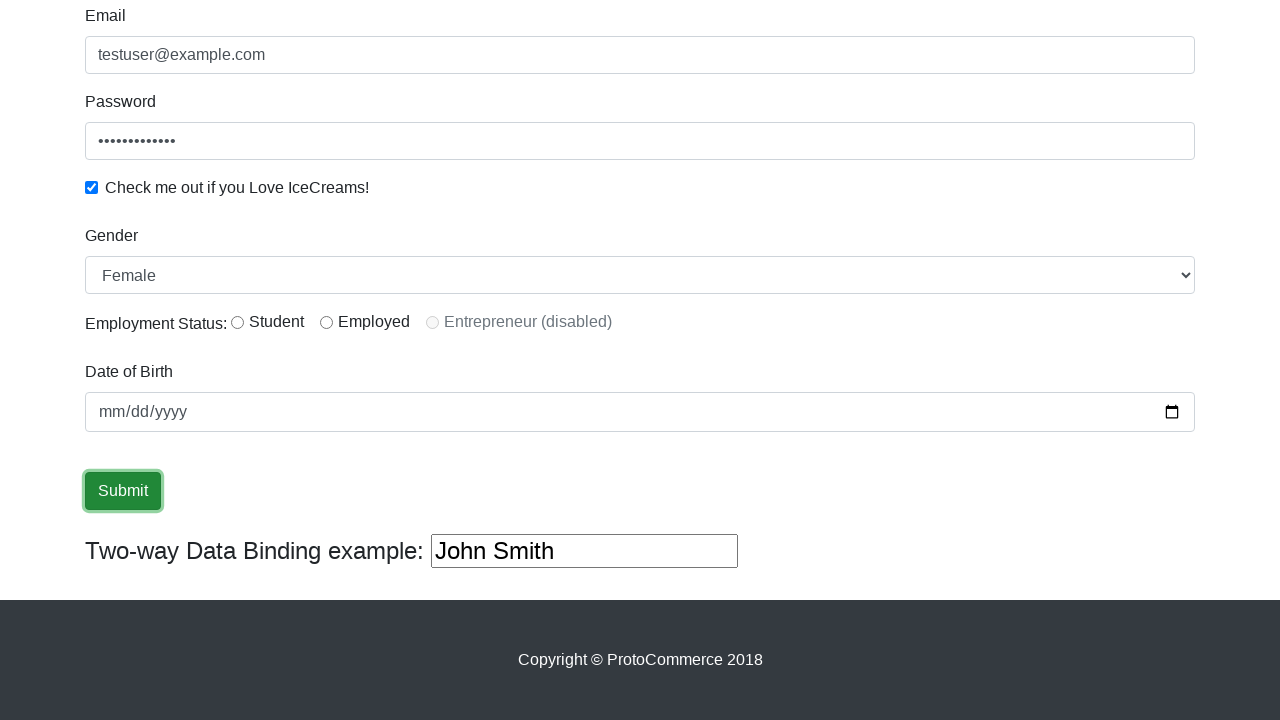

Retrieved success message text from alert
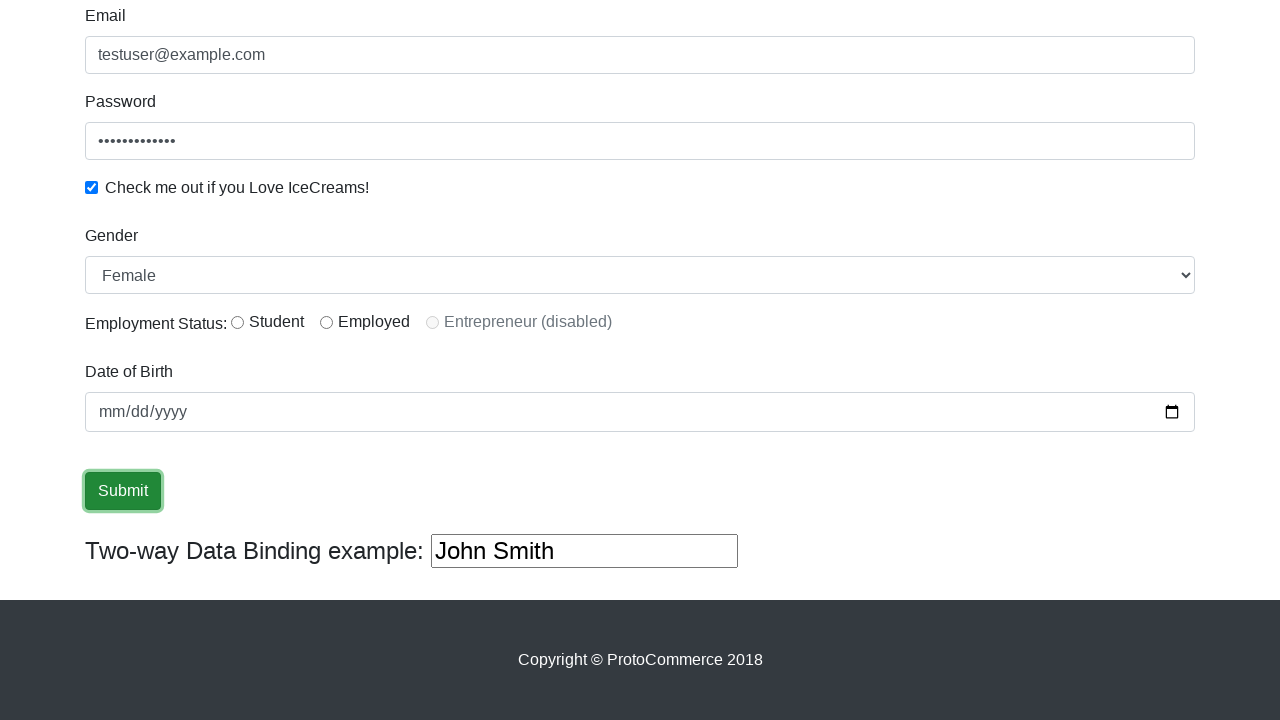

Verified that success message contains 'success'
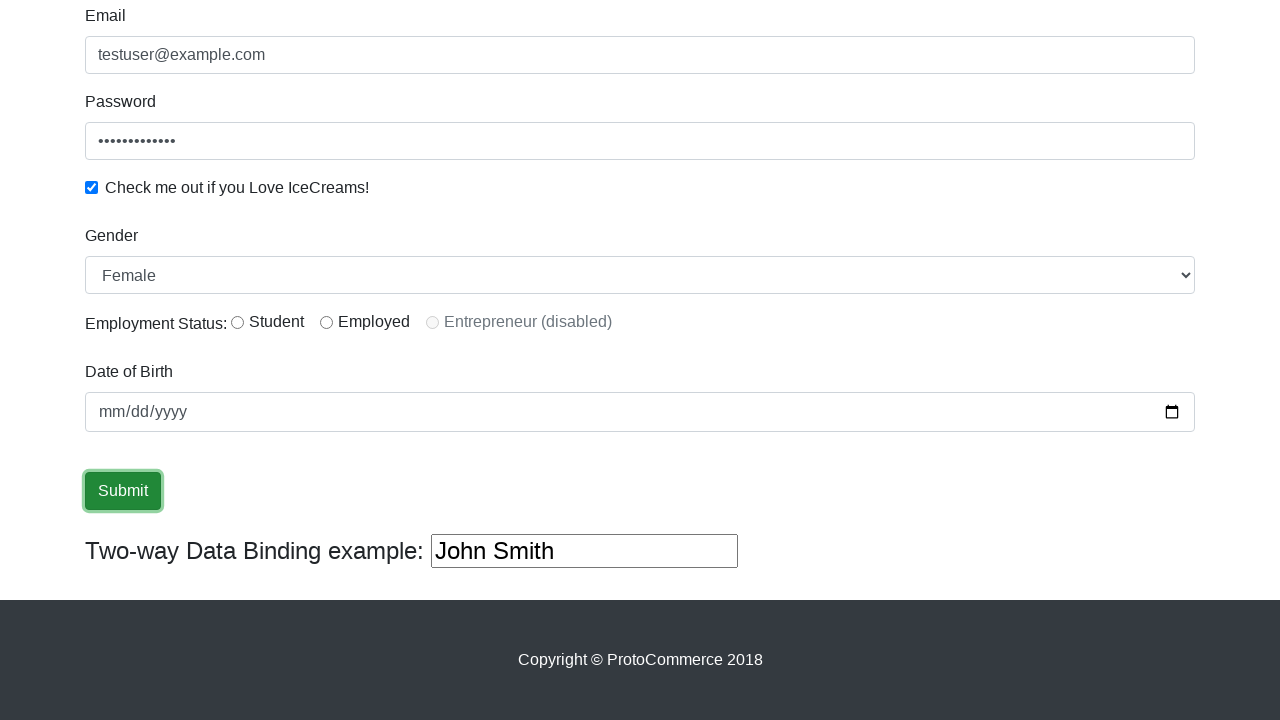

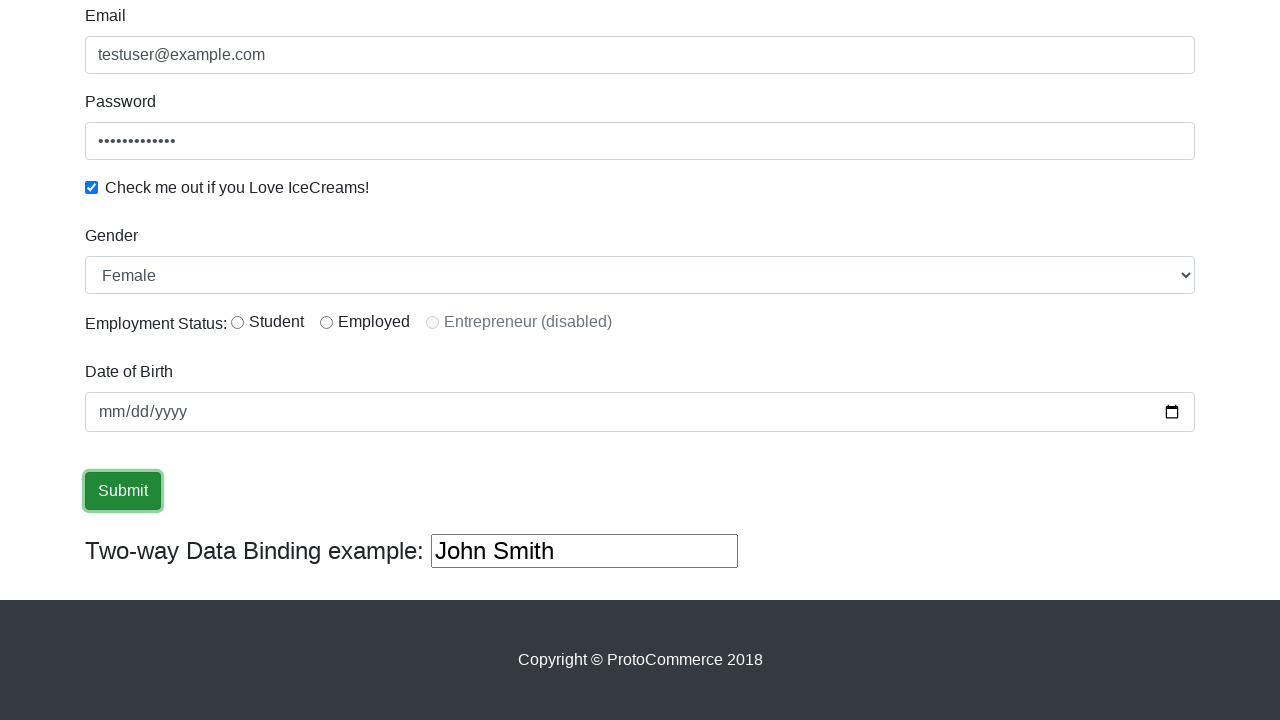